Verifies that category filter elements (Phones, Laptops, Monitors) are present and clicks on the Monitors category

Starting URL: https://www.demoblaze.com/

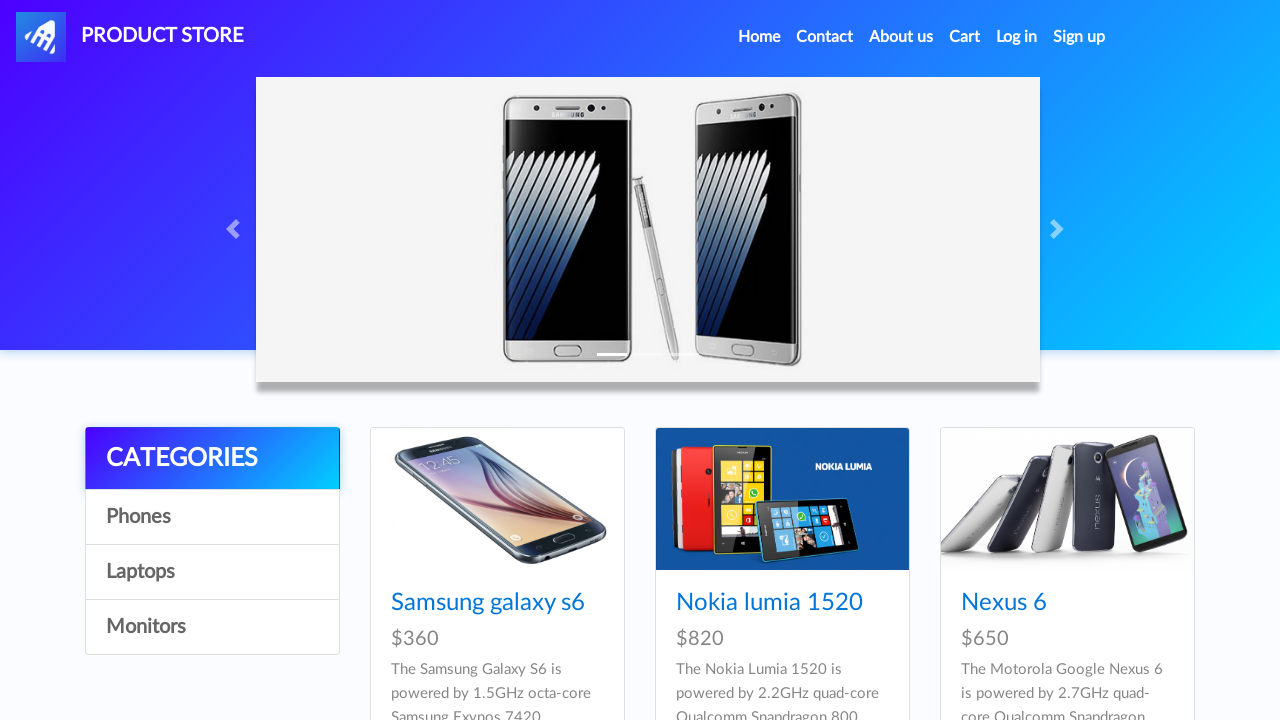

Waited for Phones category element to be present
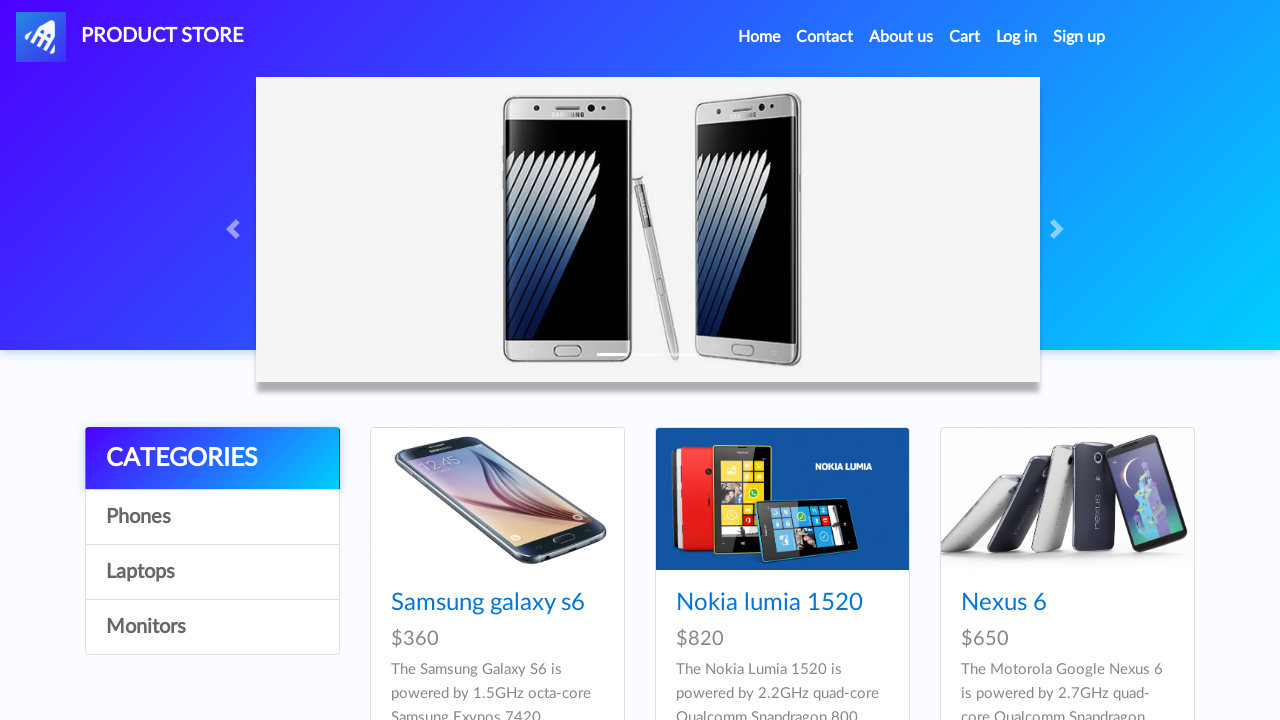

Waited for Laptops category element to be present
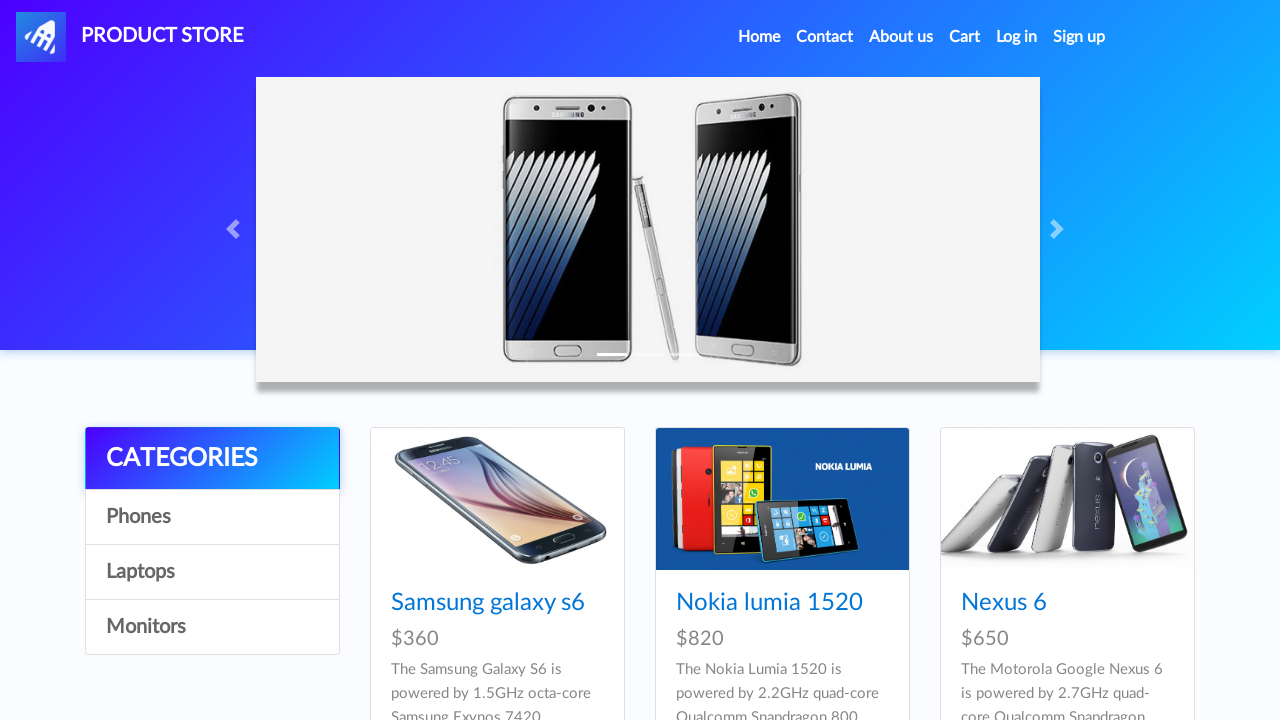

Clicked on Monitors category filter at (212, 627) on #itemc[onclick="byCat('monitor')"]
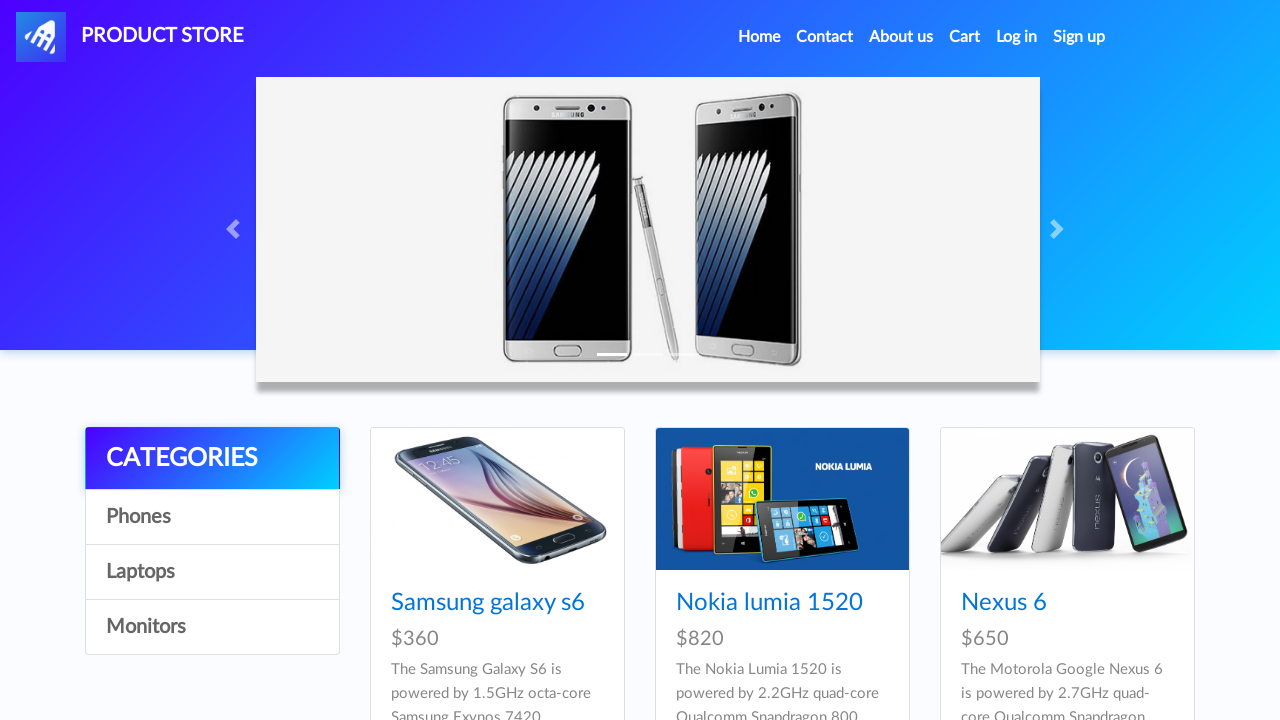

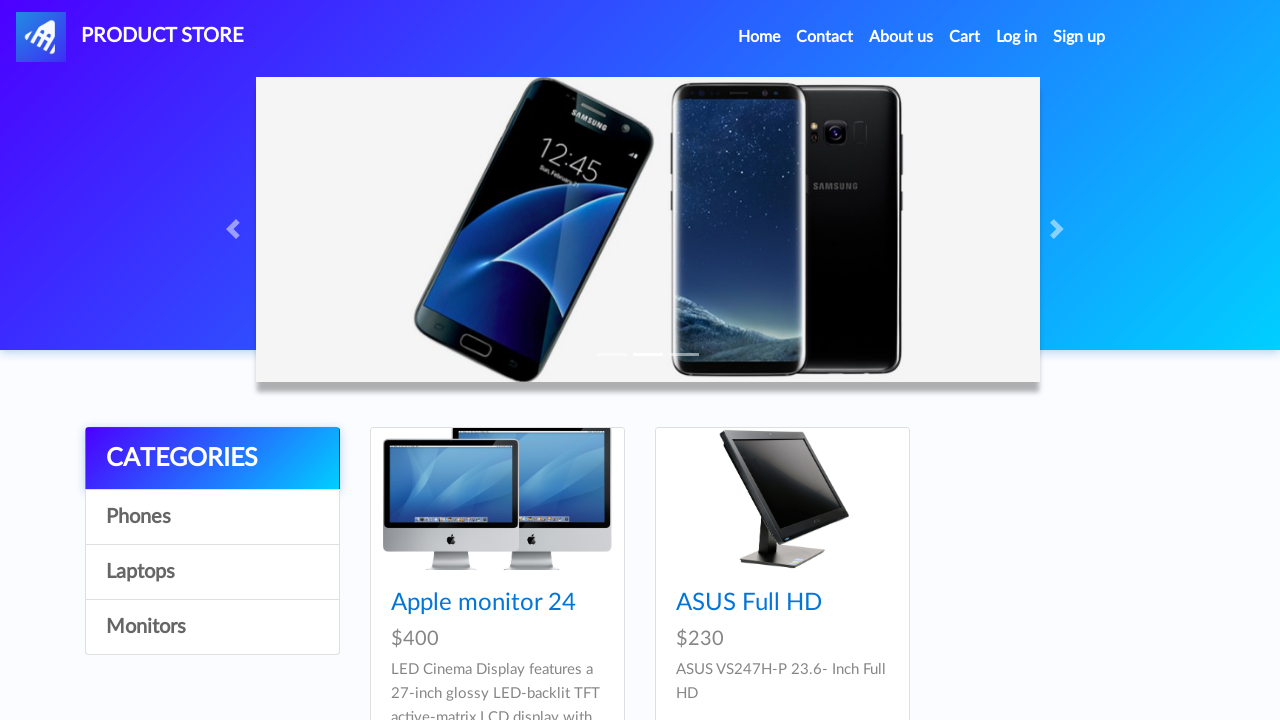